Fills out a data types form with personal information including name, address, contact details, and job information, then submits the form.

Starting URL: https://bonigarcia.dev/selenium-webdriver-java/data-types.html

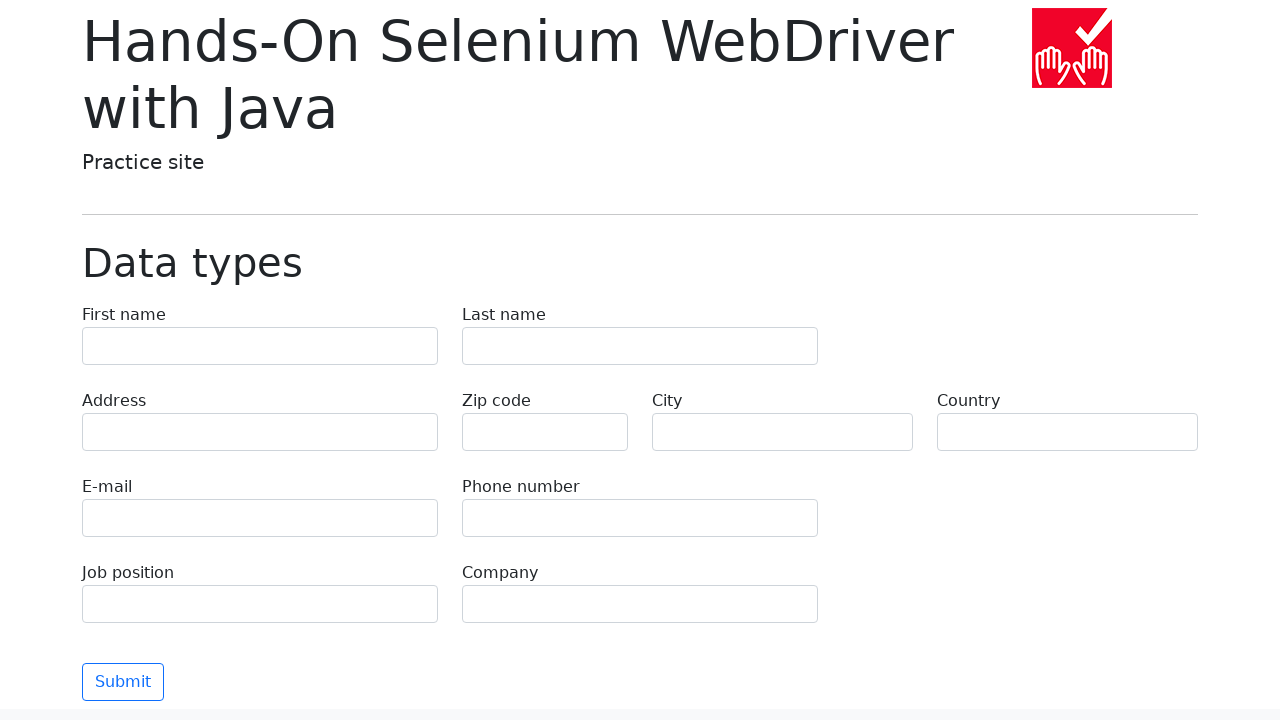

Filled first name field with 'Michael' on [name='first-name']
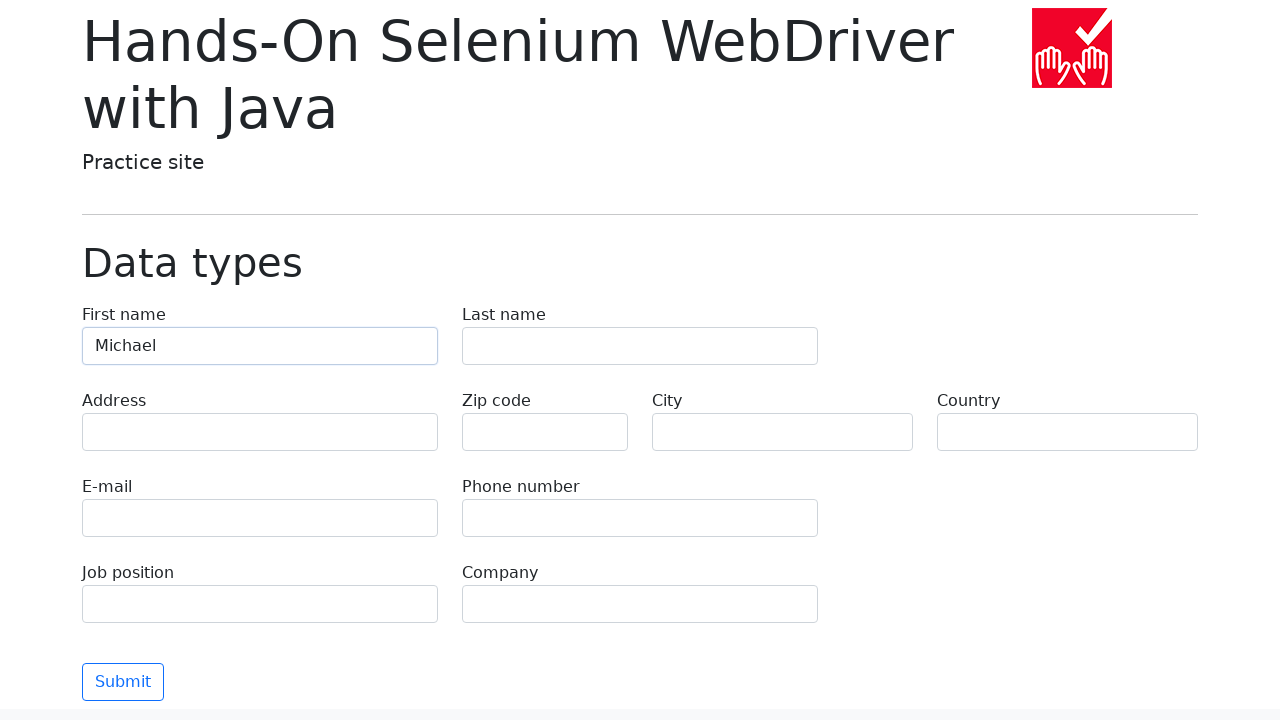

Filled last name field with 'Johnson' on [name='last-name']
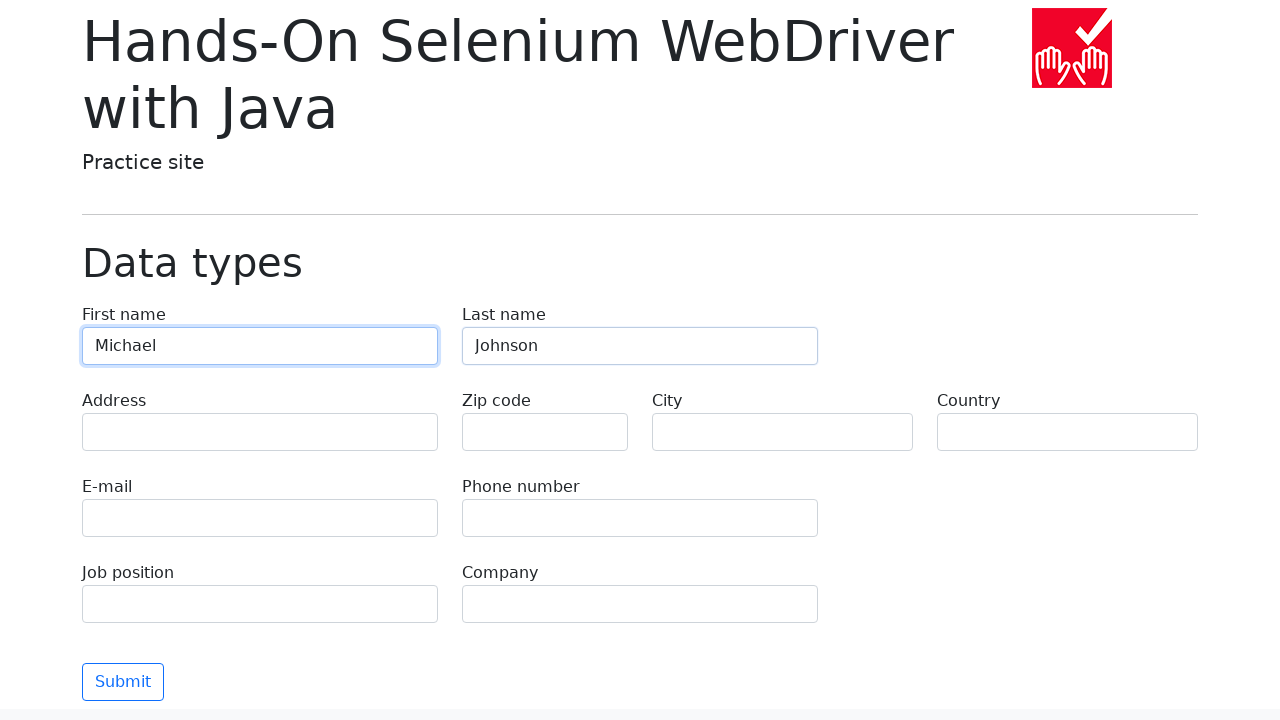

Filled address field with '742 Evergreen Terrace' on [name='address']
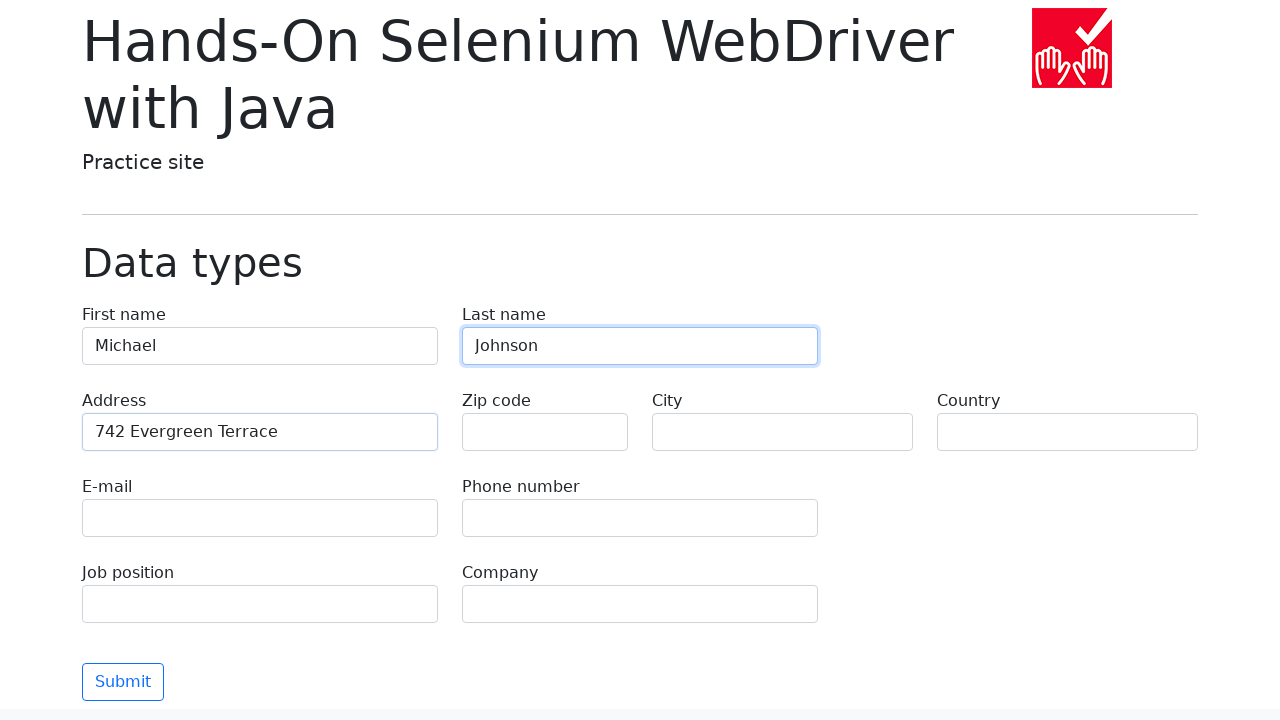

Filled email field with 'michael.johnson@example.com' on [name='e-mail']
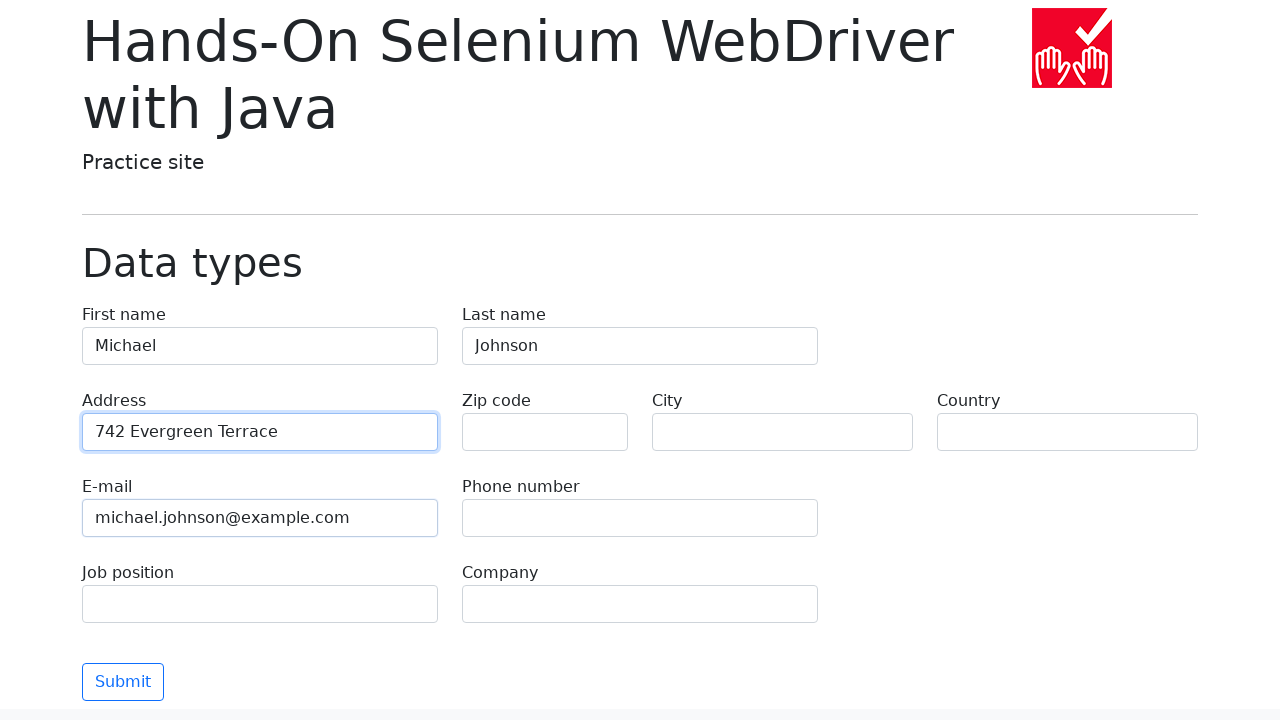

Filled phone field with '555-123-4567' on [name='phone']
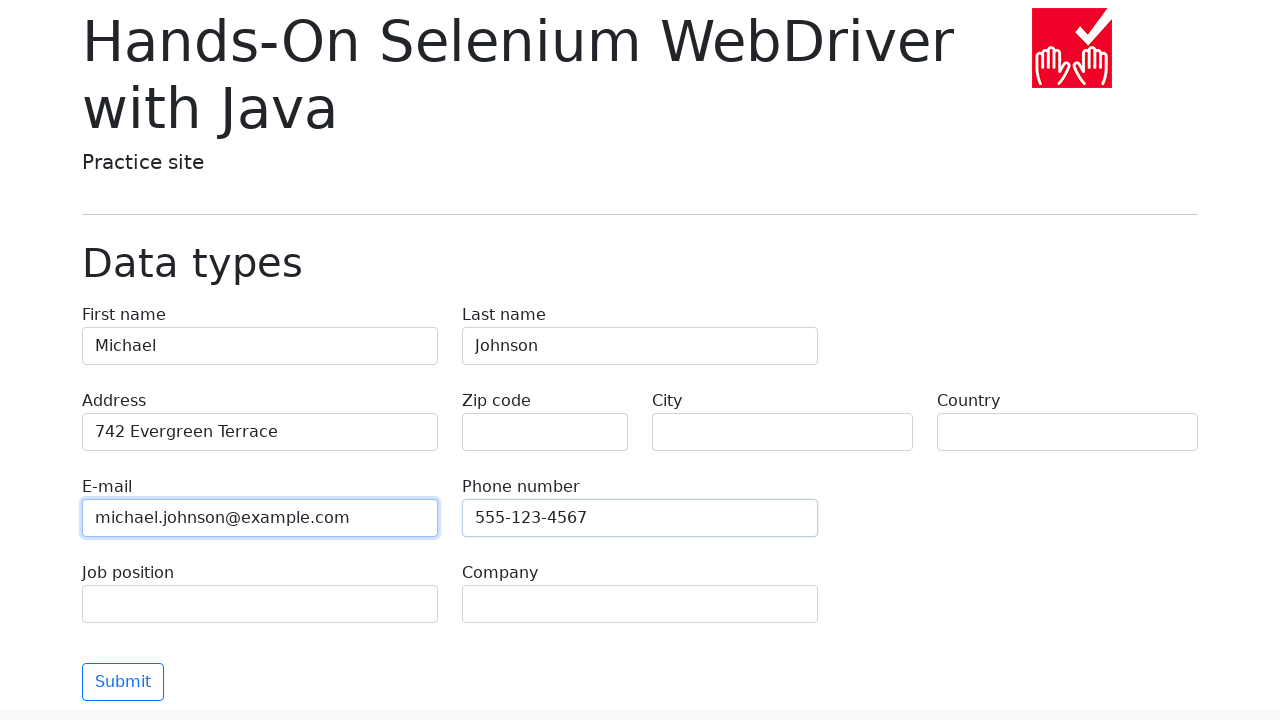

Filled city field with 'Springfield' on [name='city']
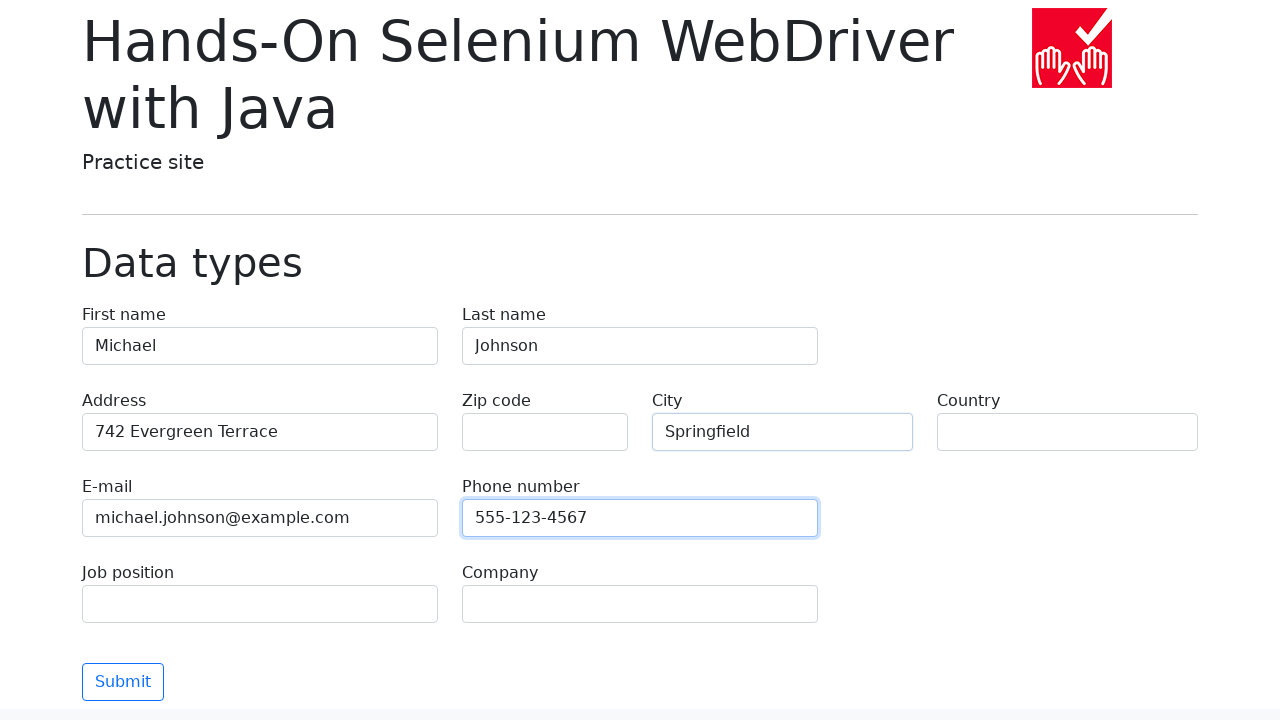

Filled country field with 'United States' on [name='country']
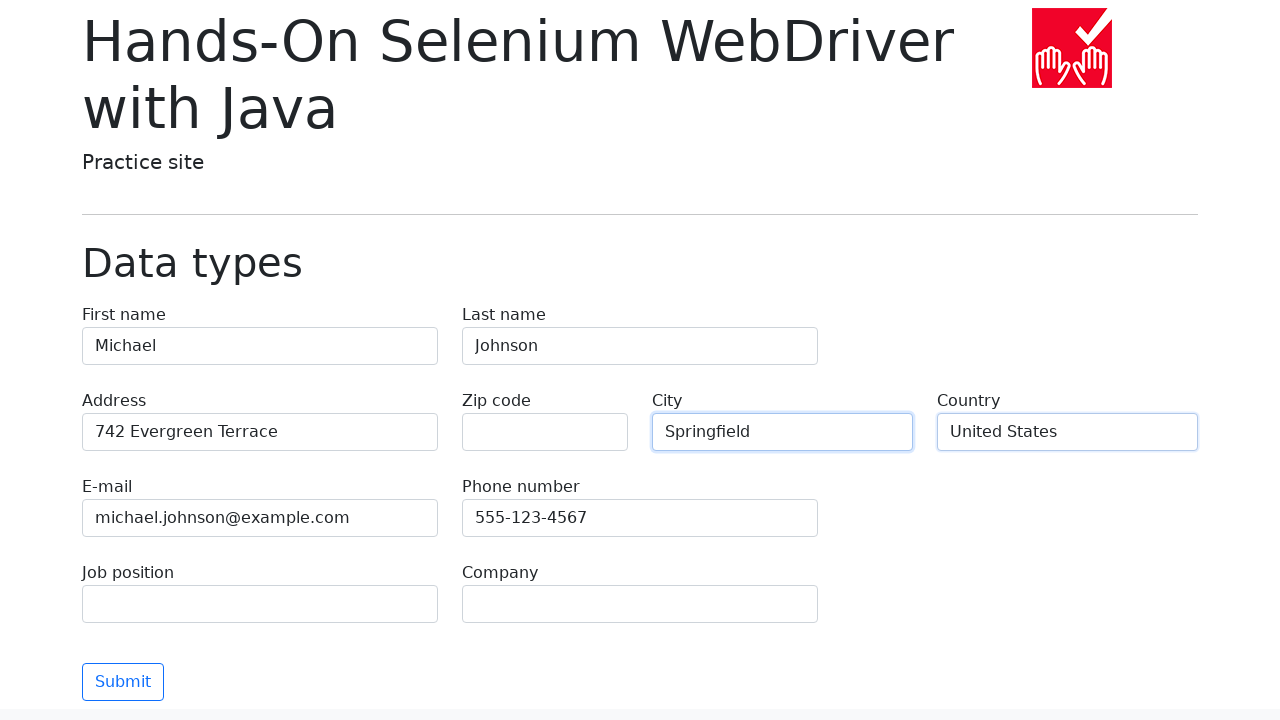

Filled job position field with 'Software Engineer' on [name='job-position']
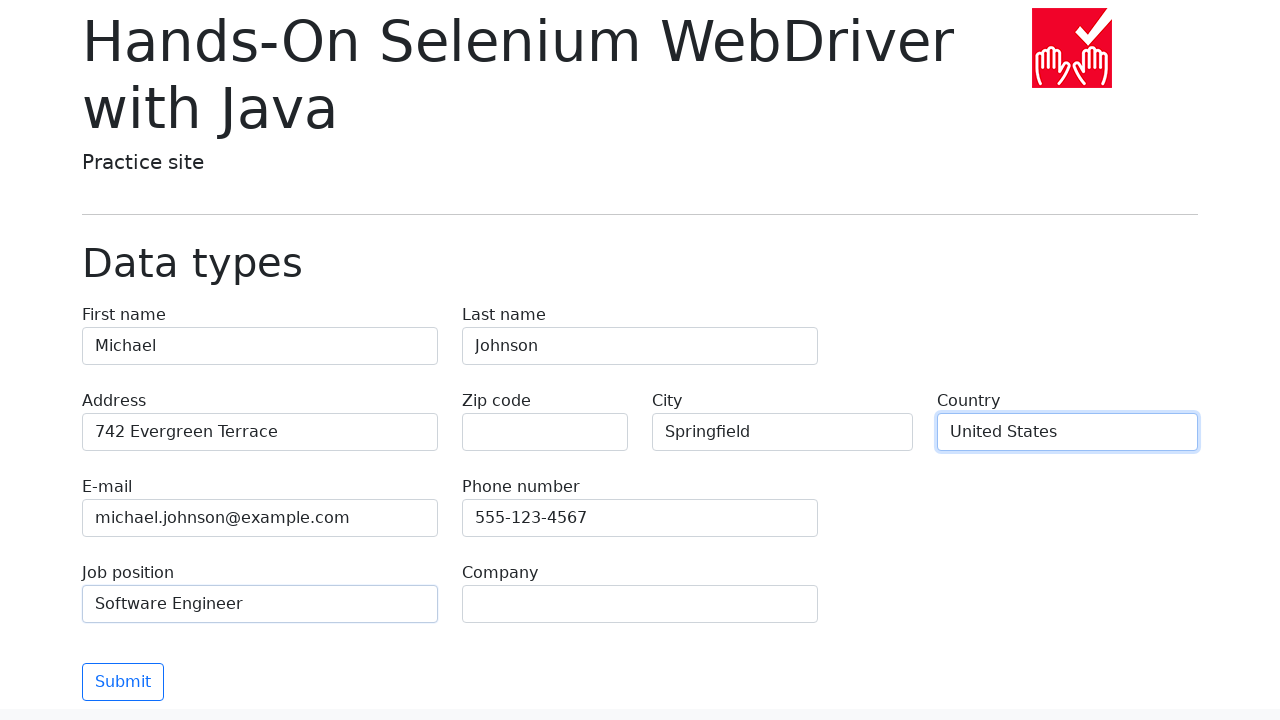

Filled company field with 'TechCorp Inc' on [name='company']
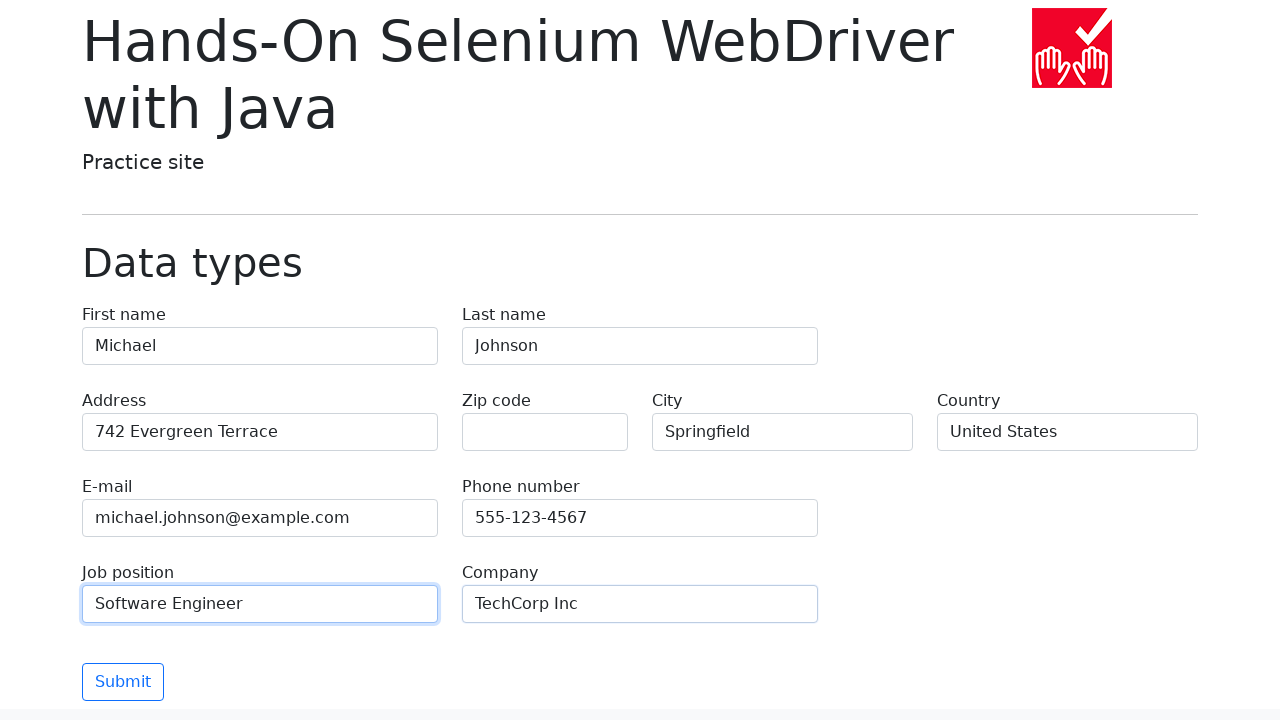

Clicked submit button to submit the form at (123, 682) on [type='submit']
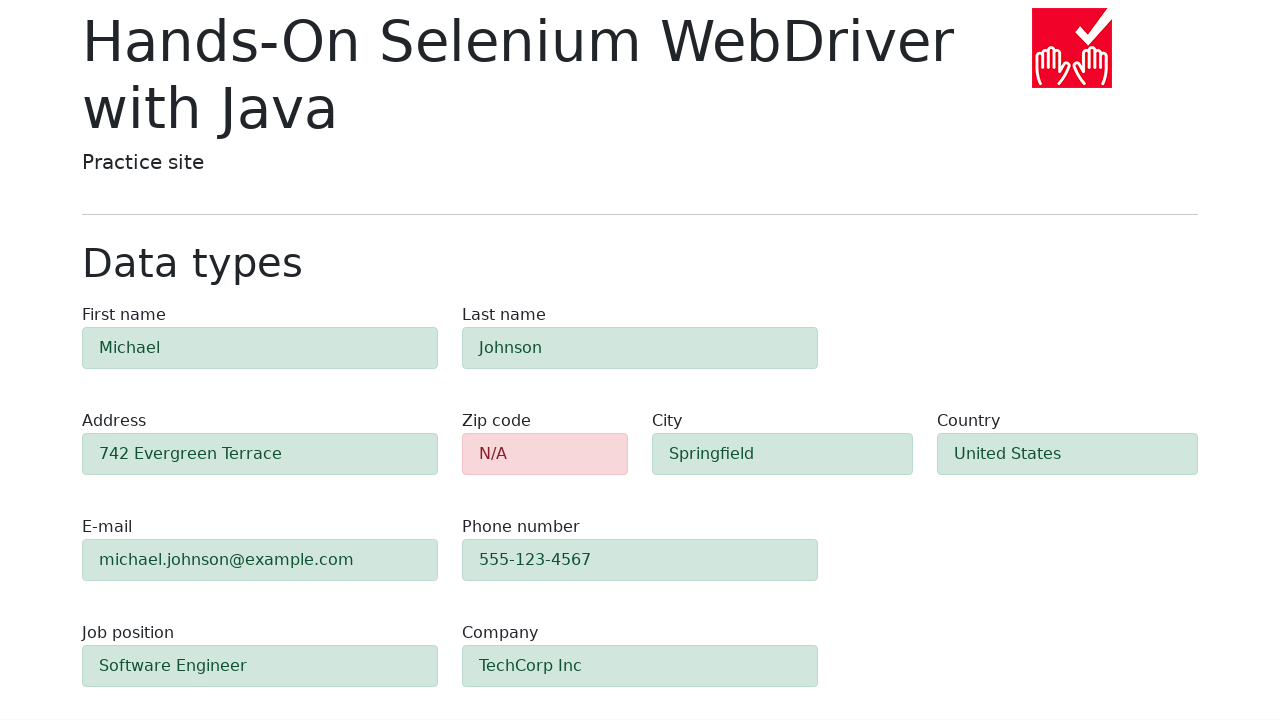

Form submission completed and first-name element is visible
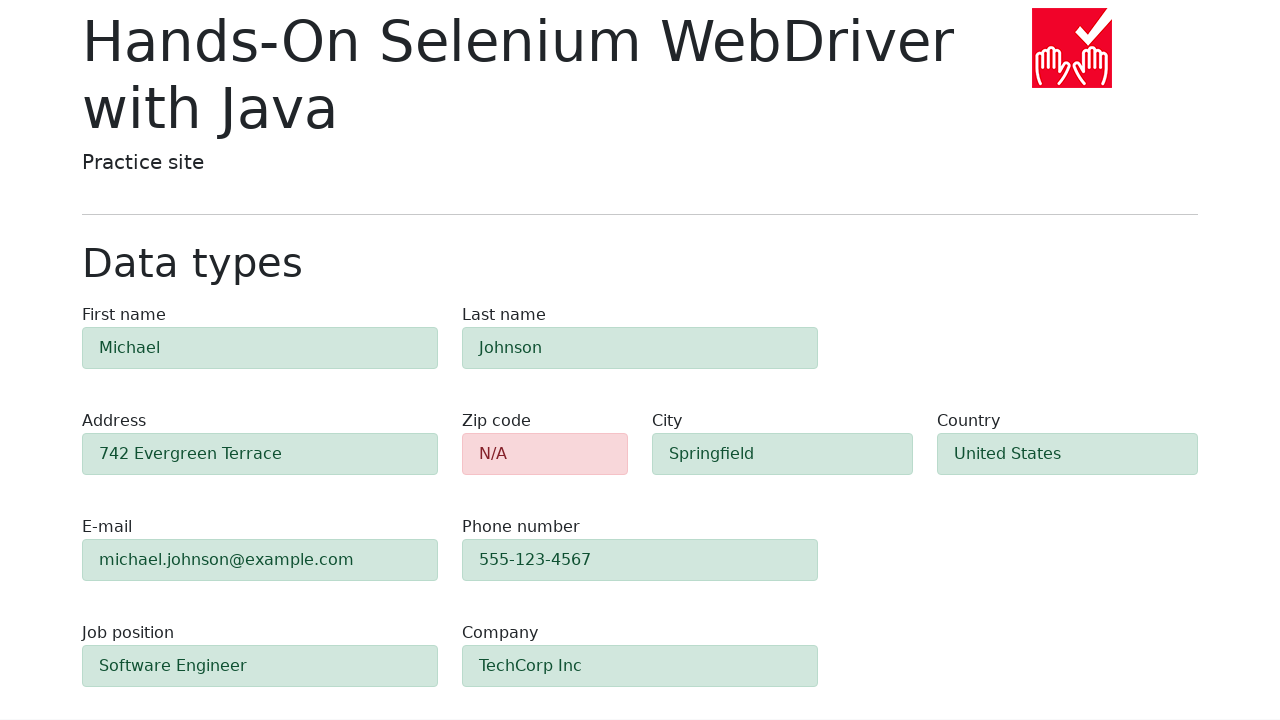

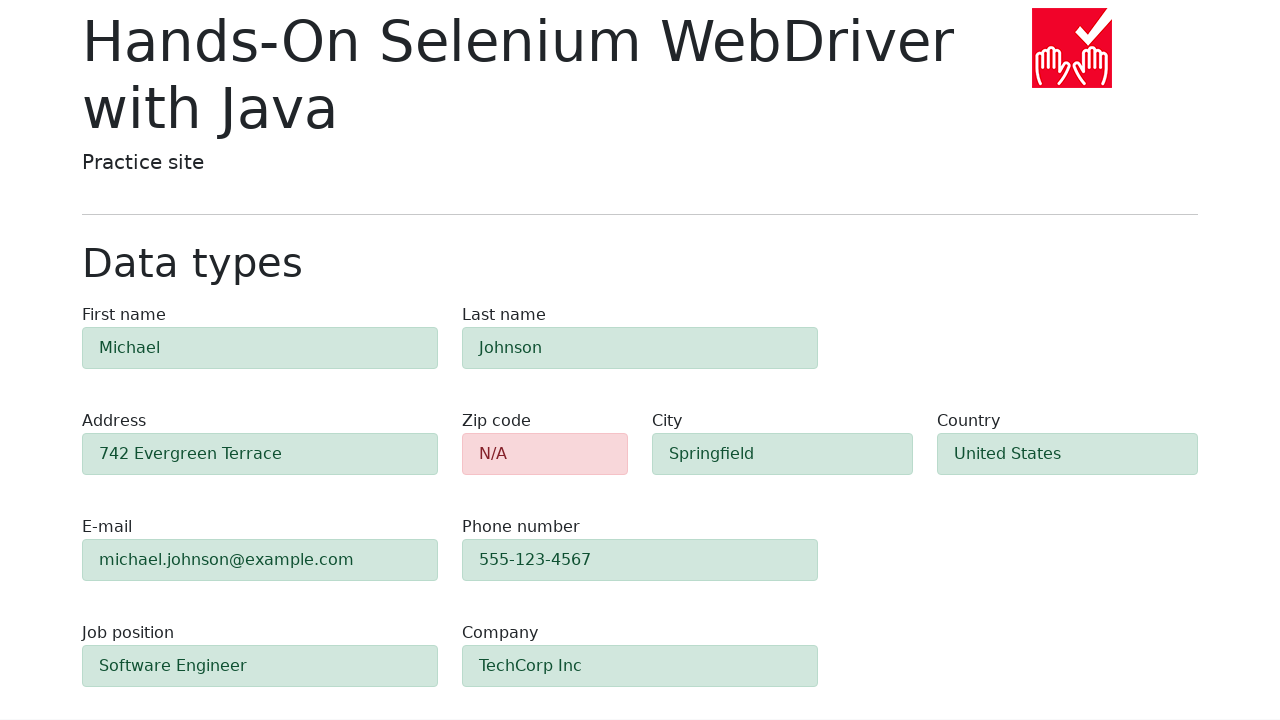